Tests iframe handling by switching to different frames (including nested frames), clicking buttons within them, and switching back to the main content and parent frames.

Starting URL: https://www.leafground.com/frame.xhtml

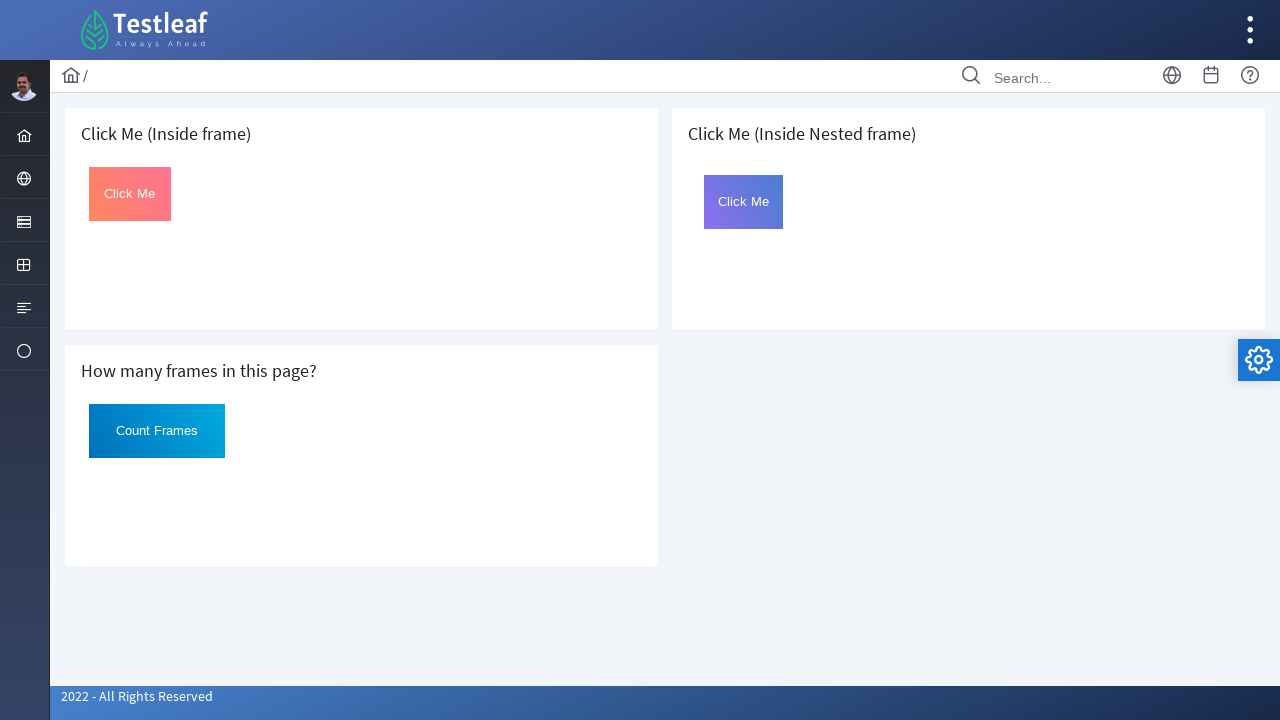

Switched to first frame and clicked the button at (130, 194) on iframe >> nth=0 >> internal:control=enter-frame >> #Click
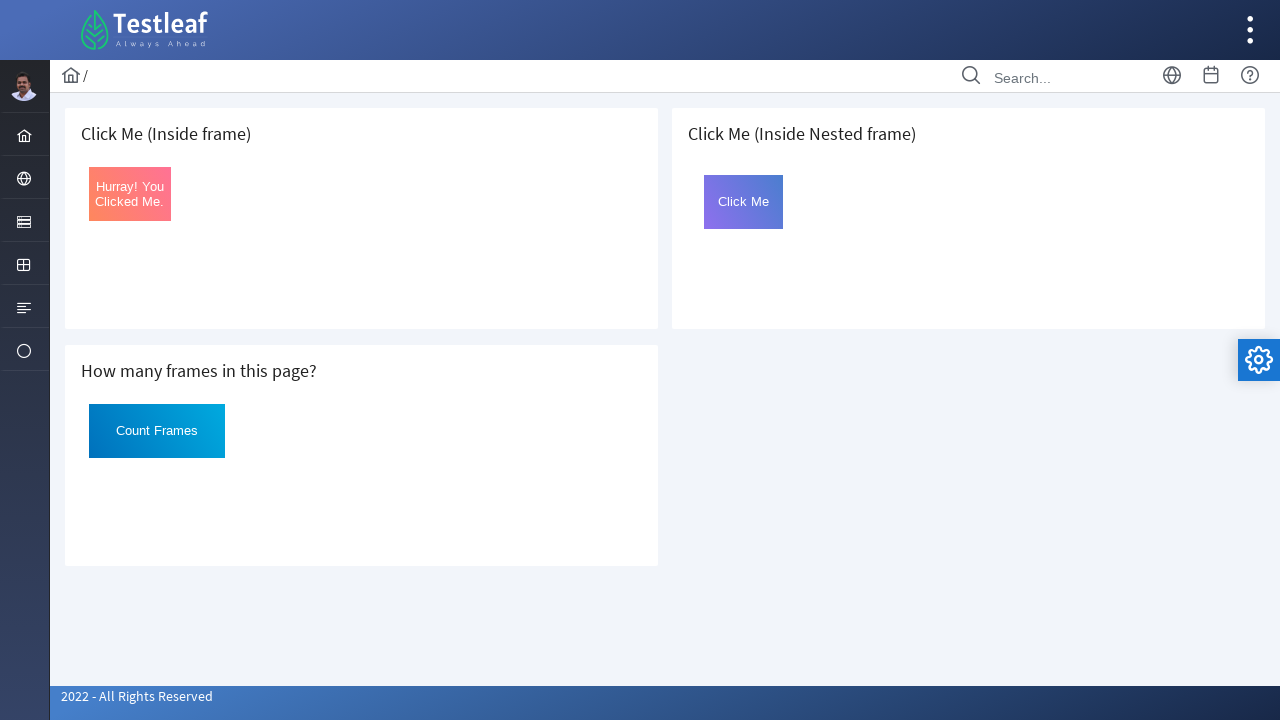

Retrieved button text from first frame: 'Hurray! You Clicked Me.'
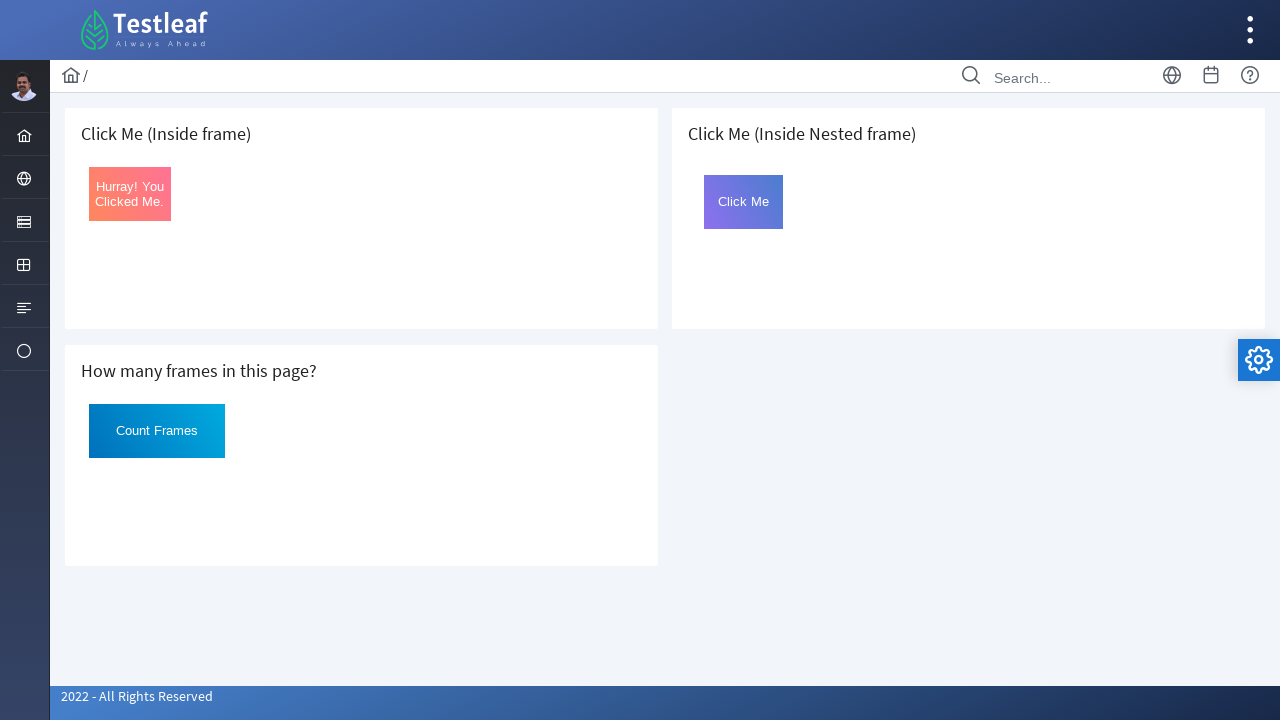

Accessed third iframe (index 2)
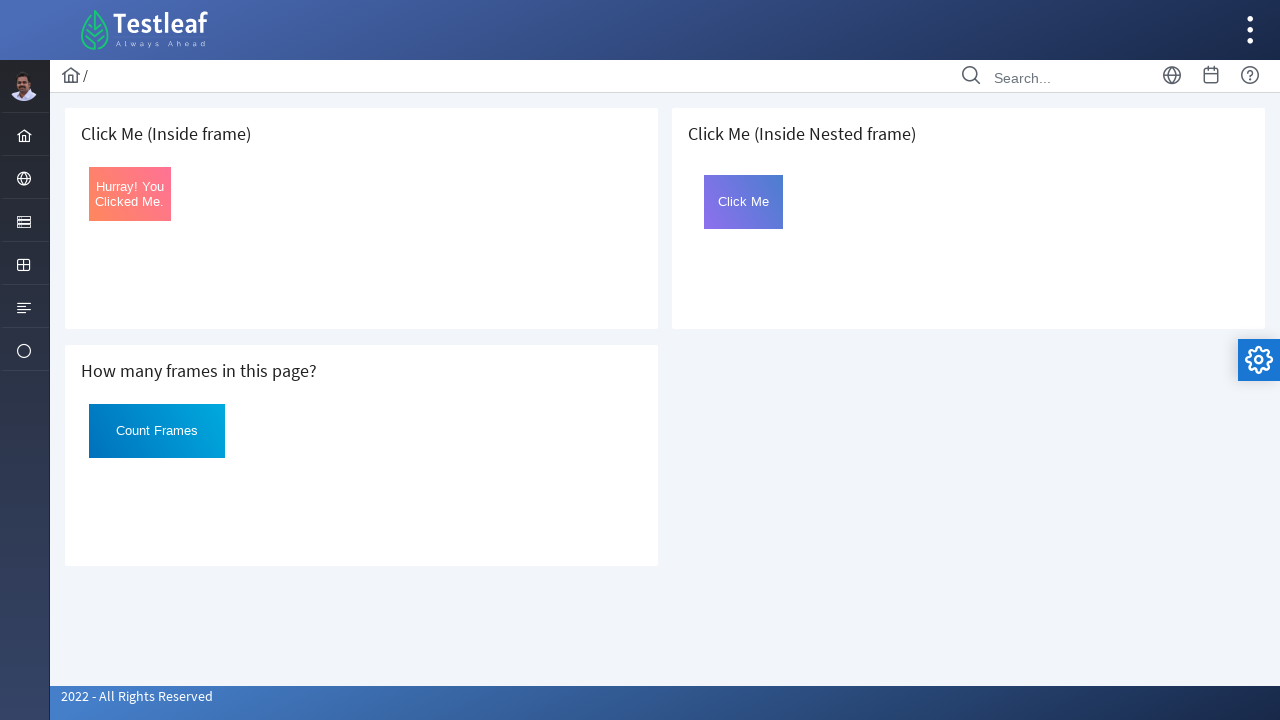

Switched to nested frame 'frame2' and clicked the button at (744, 202) on iframe >> nth=2 >> internal:control=enter-frame >> iframe[name='frame2'] >> inte
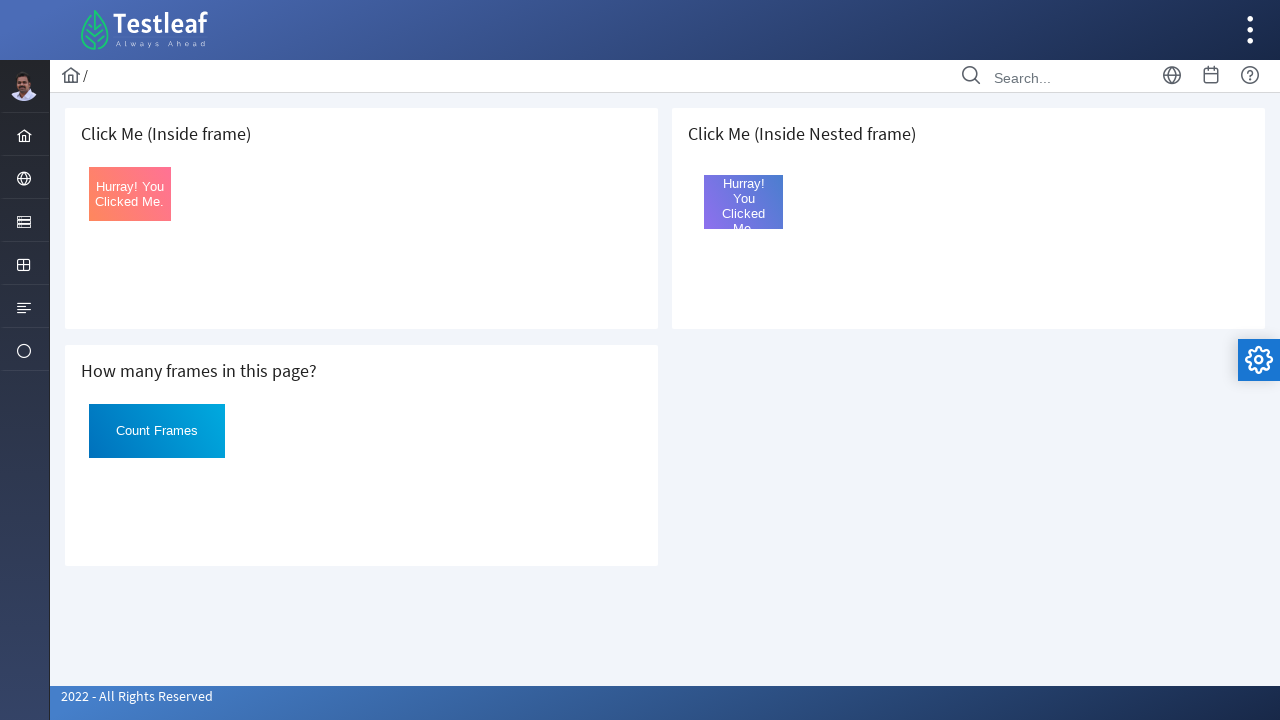

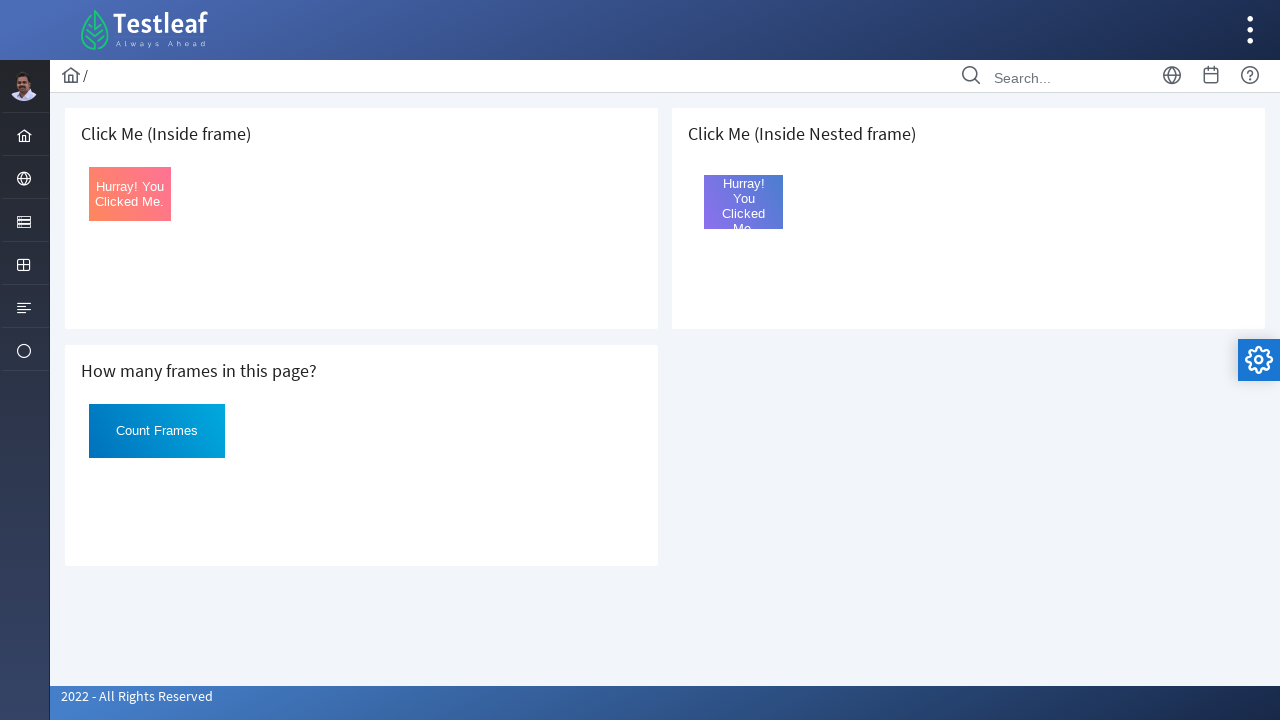